Tests browser window resizing functionality by maximizing the window and then setting it to a specific size (1000x1000)

Starting URL: https://www.agoda.com/en-in/

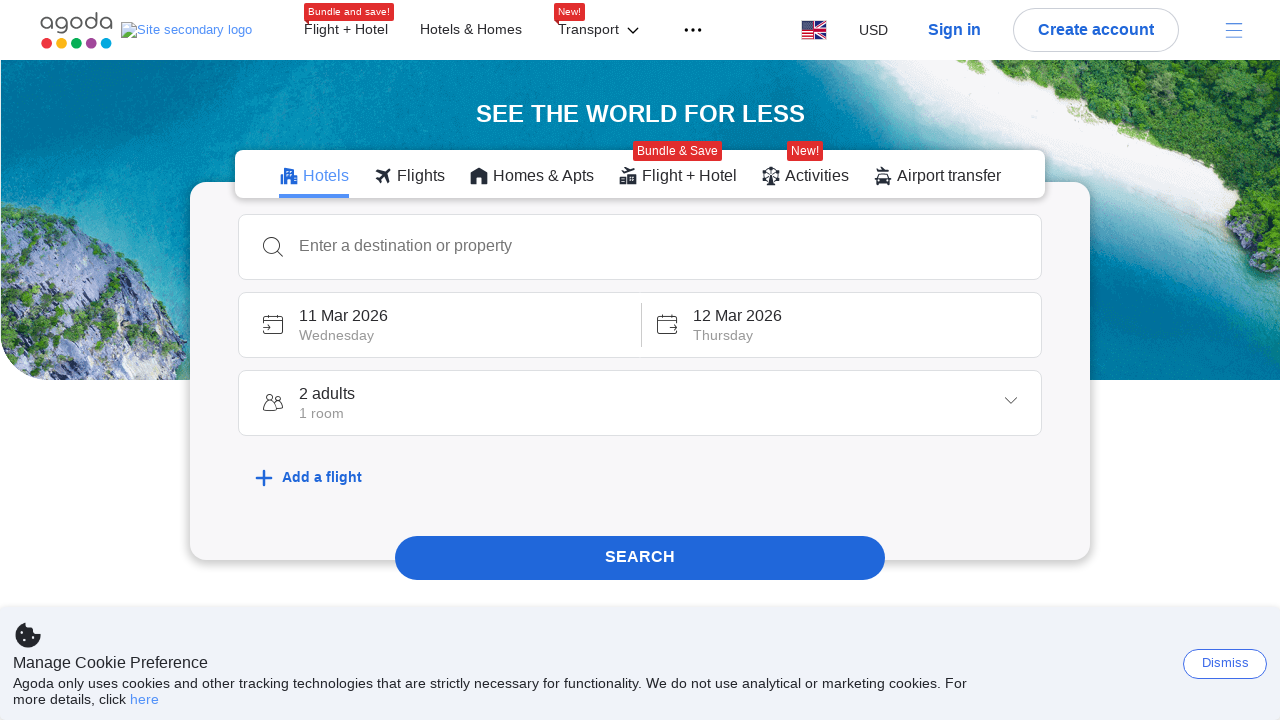

Maximized browser window to 1920x1080
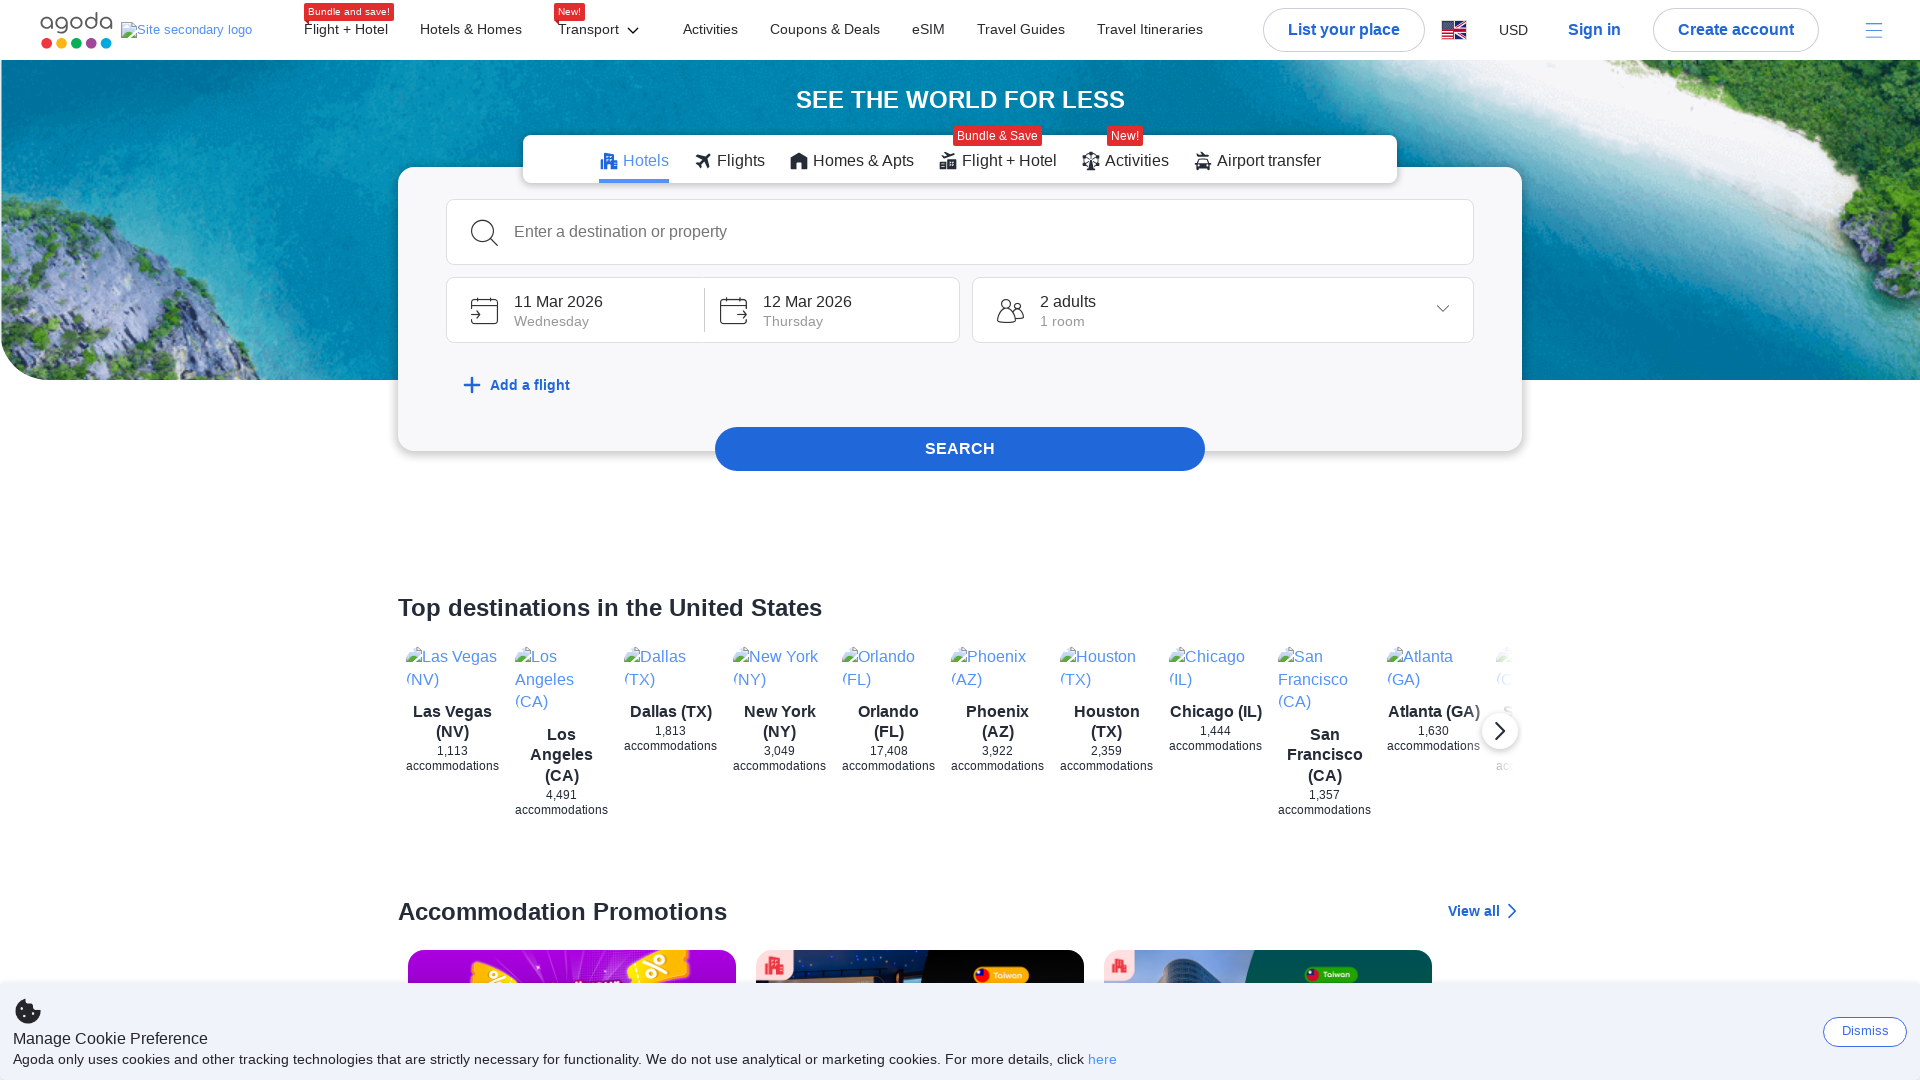

Resized browser window to 1000x1000
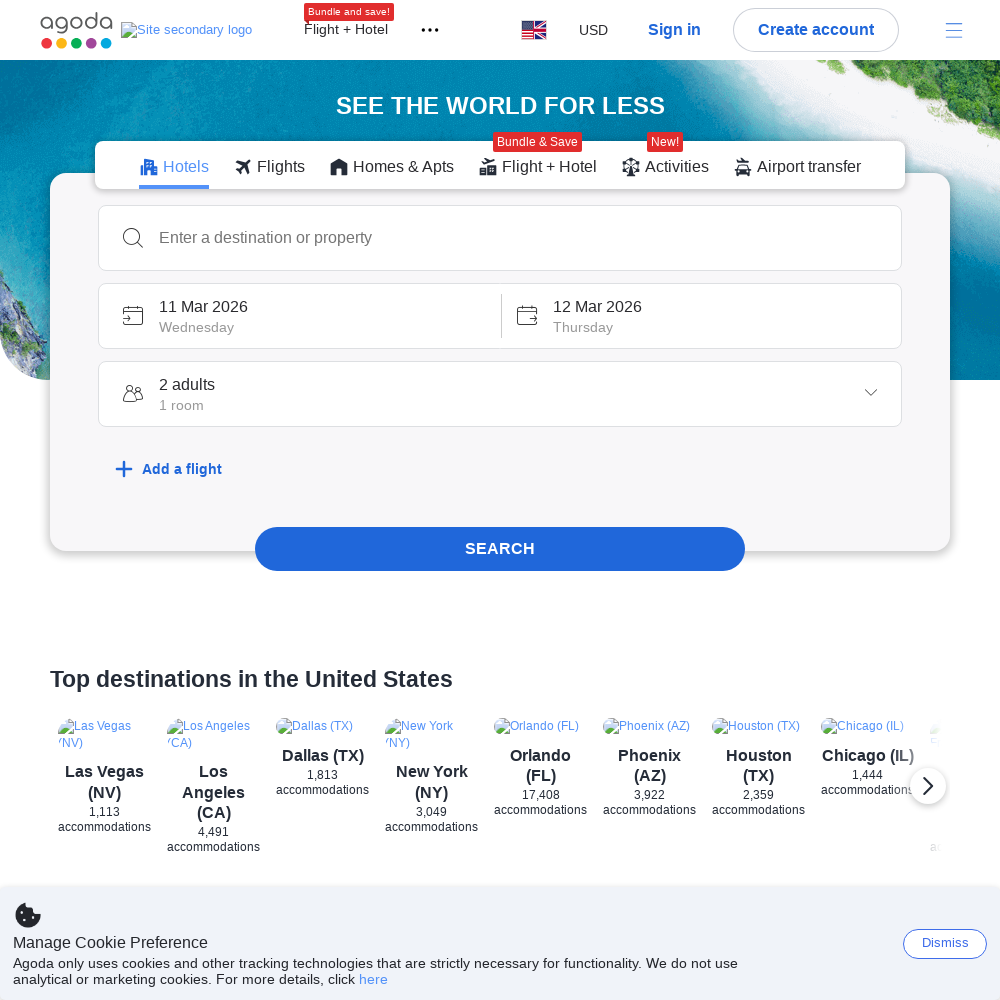

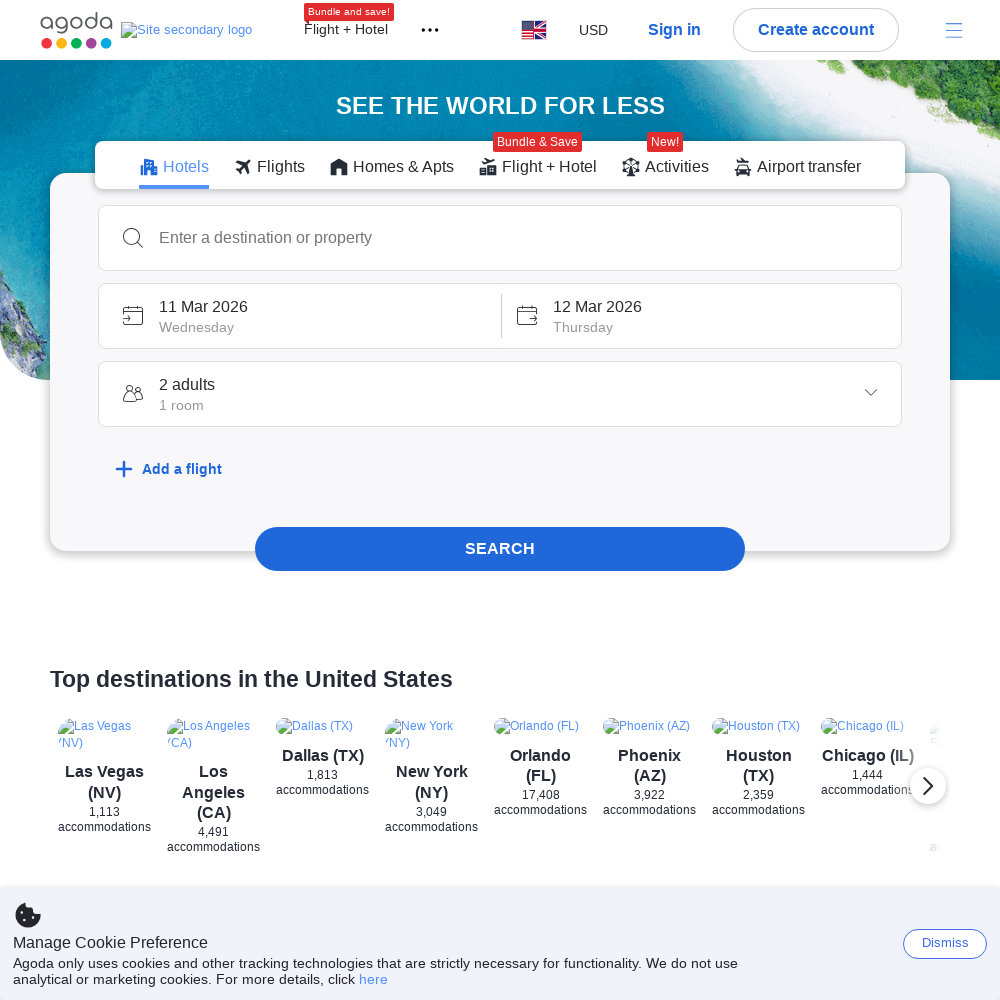